Navigates to omayo.blogspot.com test page and checks if a hidden button element is displayed on the page

Starting URL: https://omayo.blogspot.com

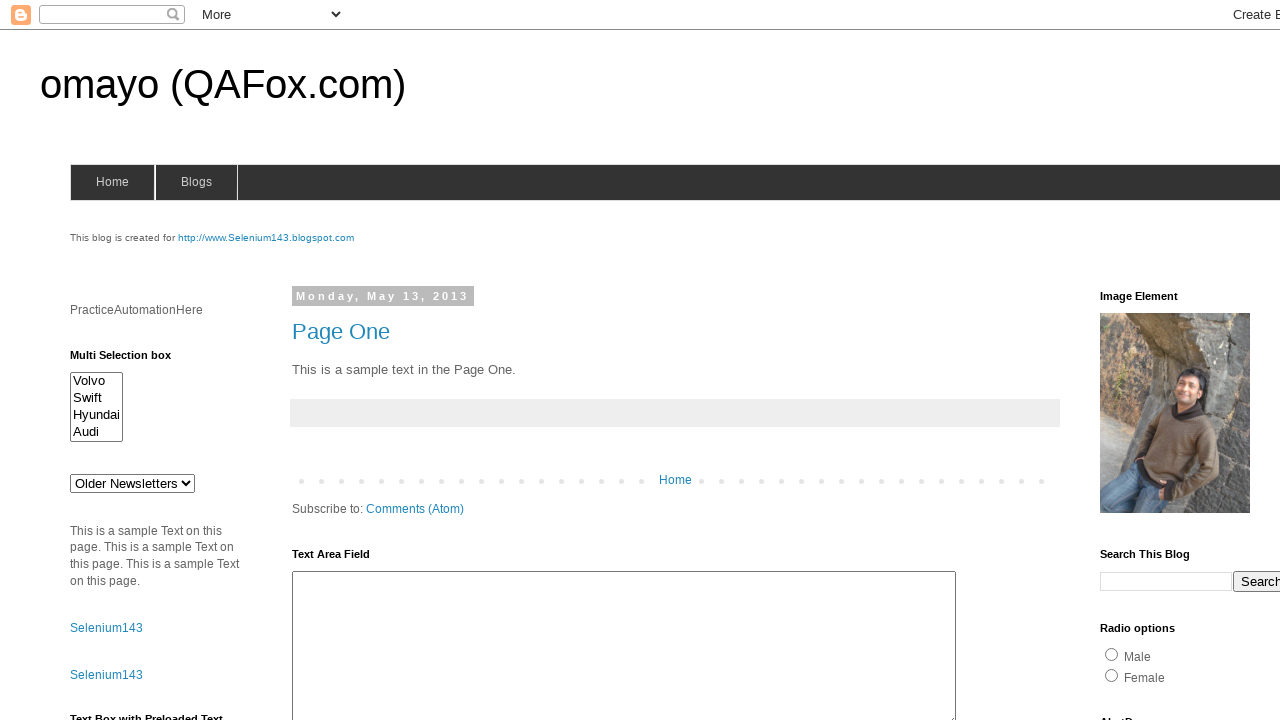

Navigated to omayo.blogspot.com test page
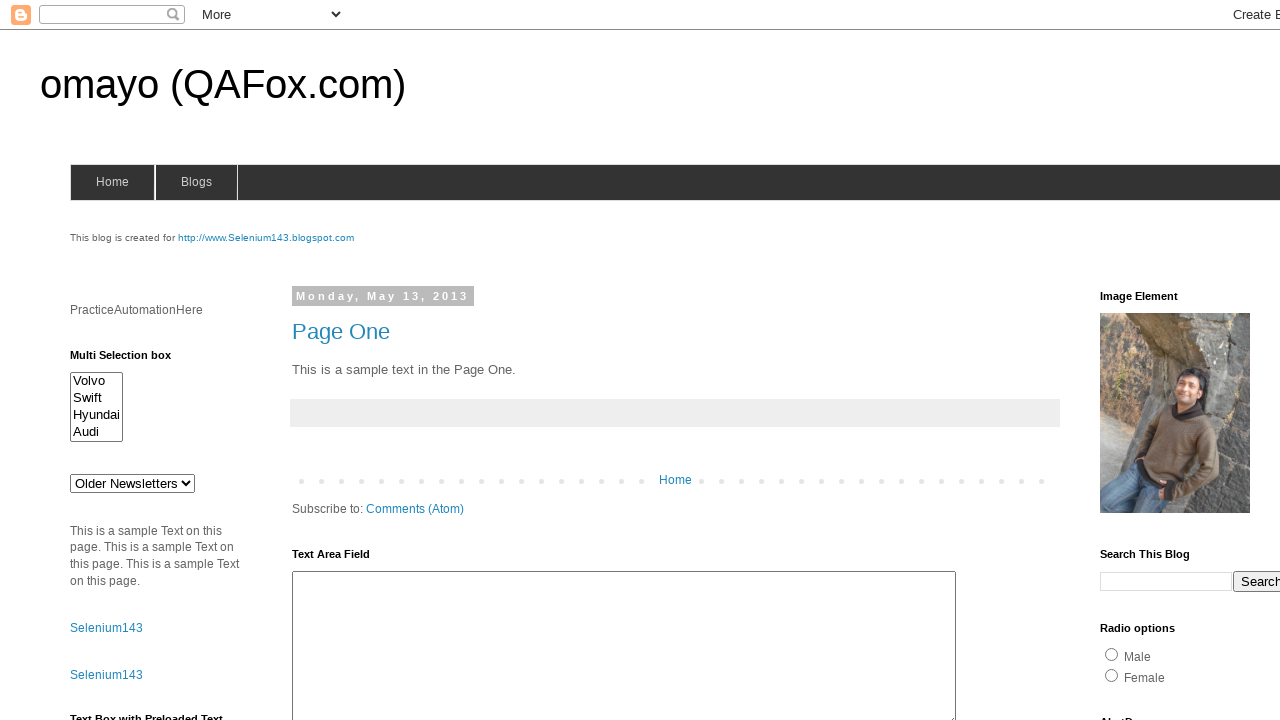

Located hidden button element with id 'hbutton'
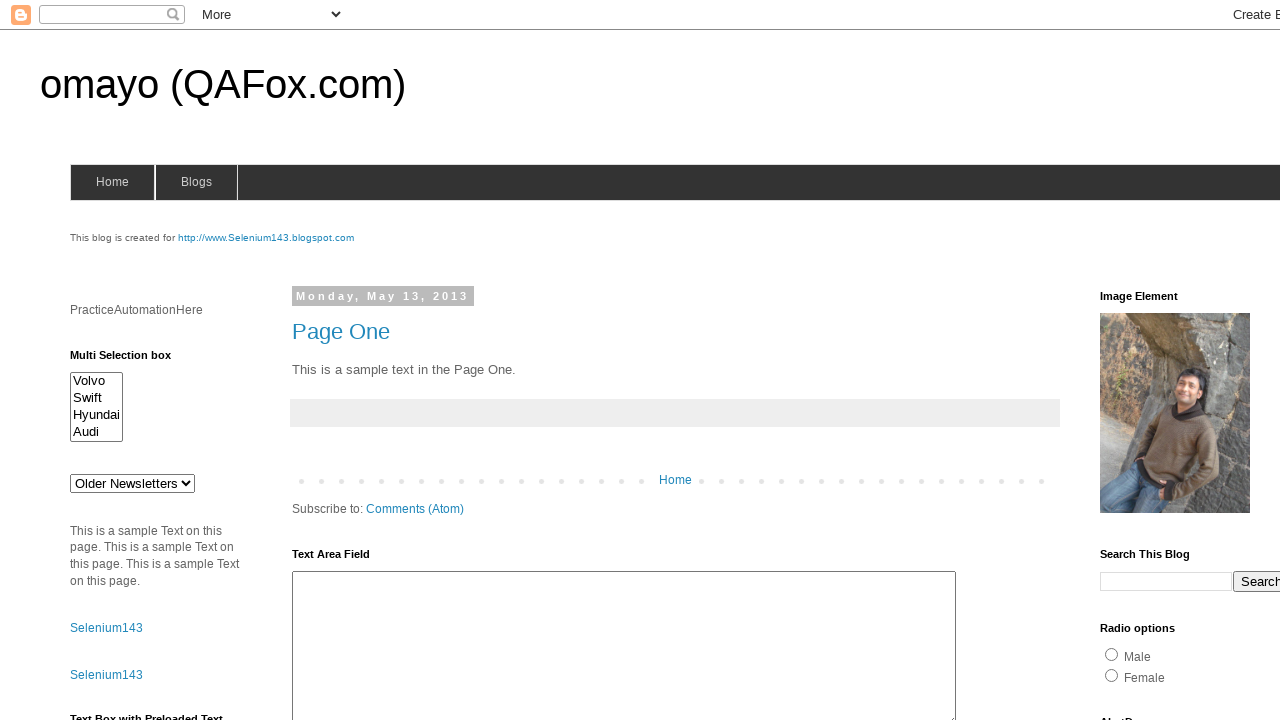

Hidden button is not displayed on the page
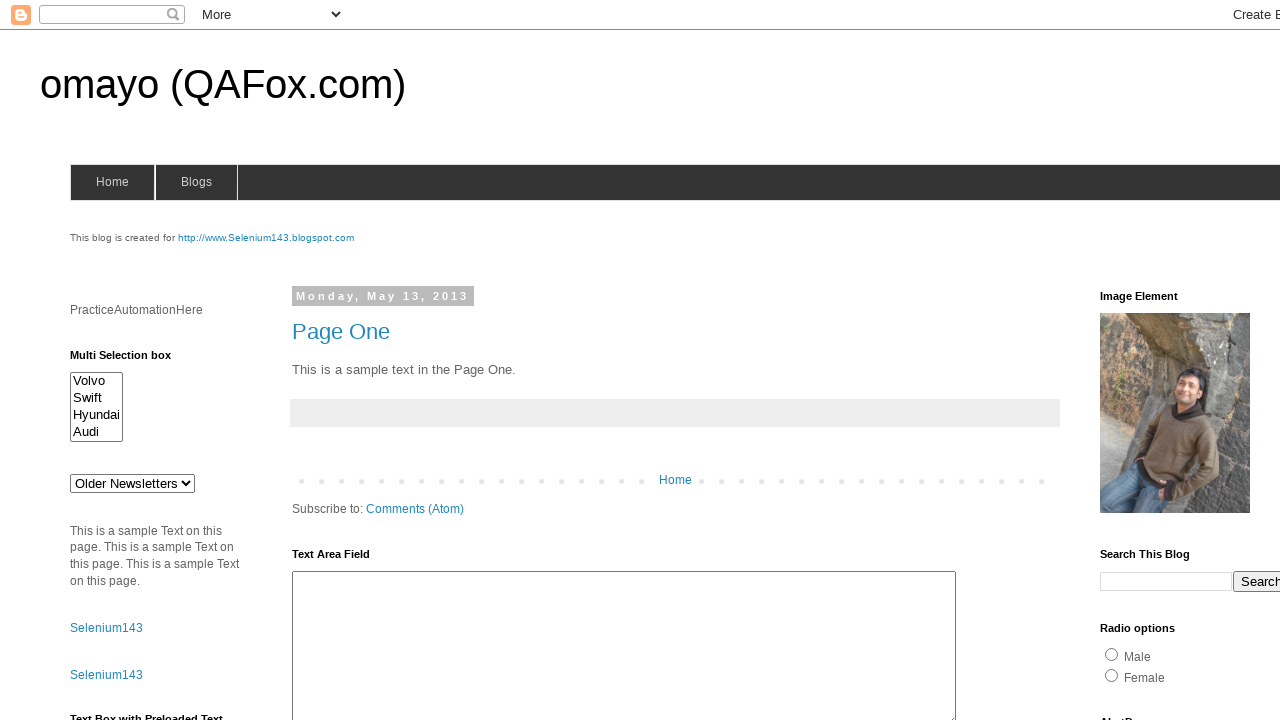

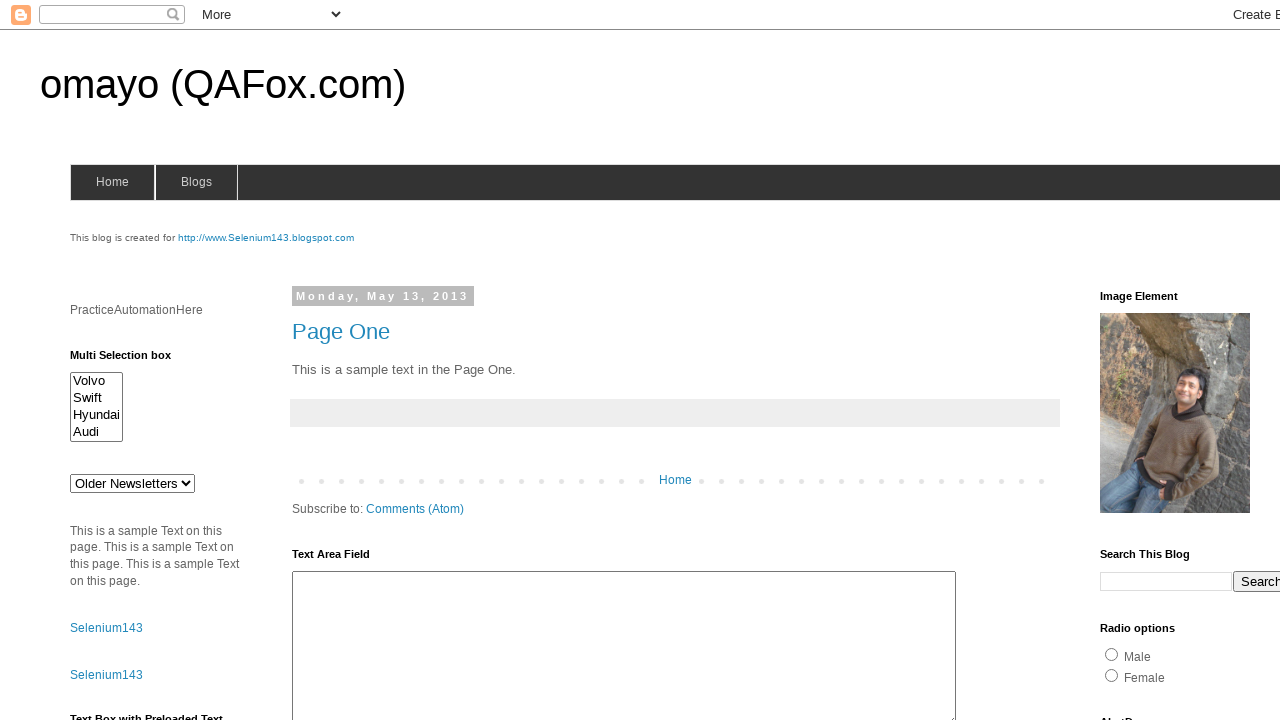